Creates a todo item, marks it as completed, then clicks the Clear Completed button to remove it

Starting URL: https://todomvc.com/examples/react/dist/#/

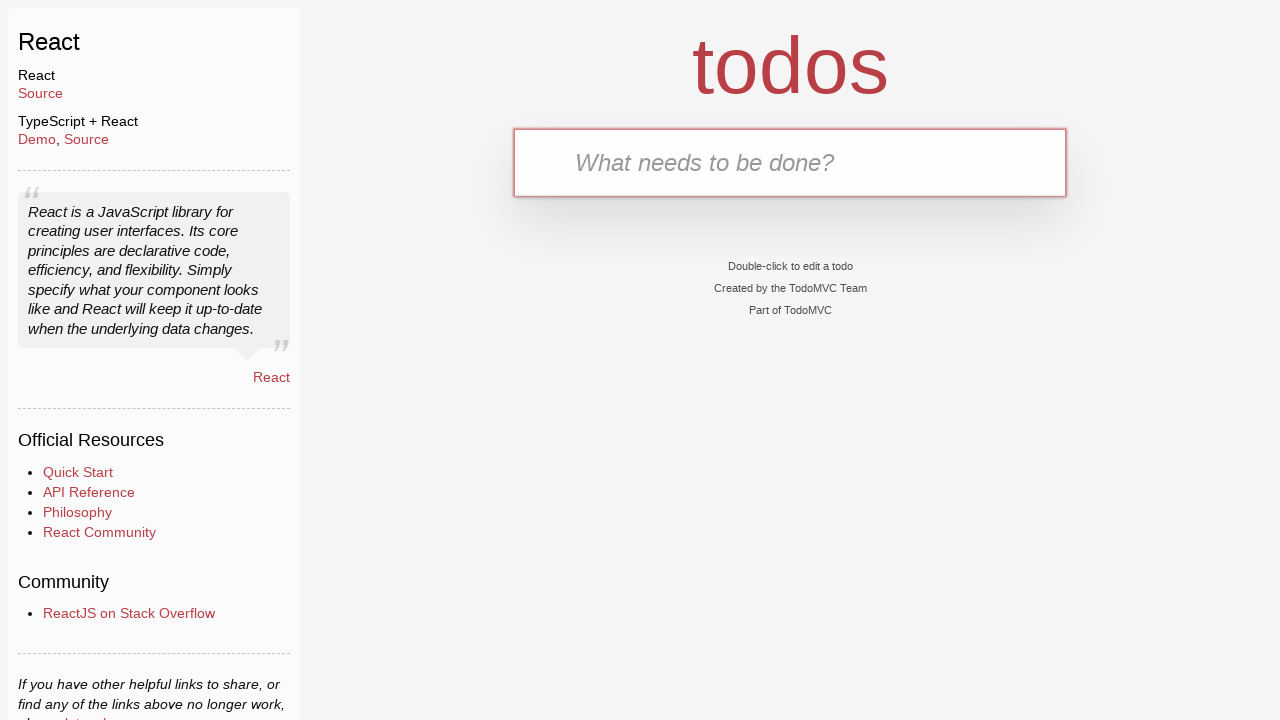

Clicked on the new todo input field to focus at (790, 162) on .new-todo
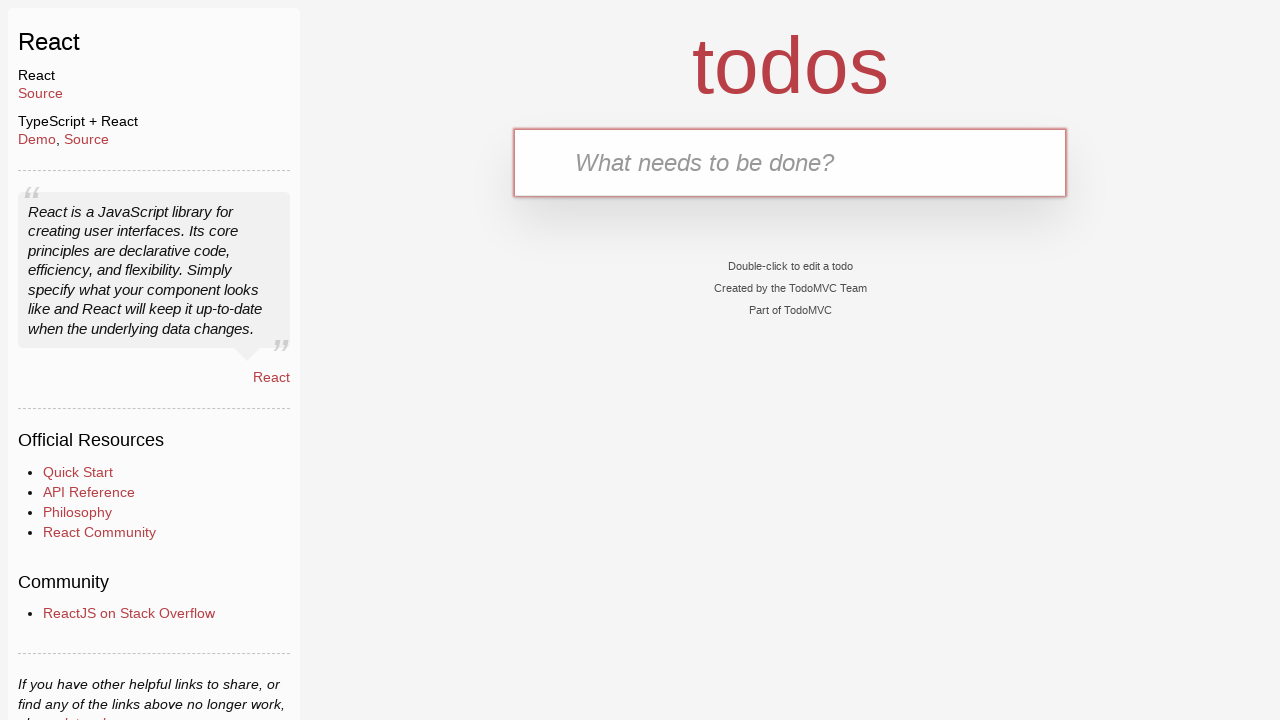

Filled the todo input field with 'do exercise' on .new-todo
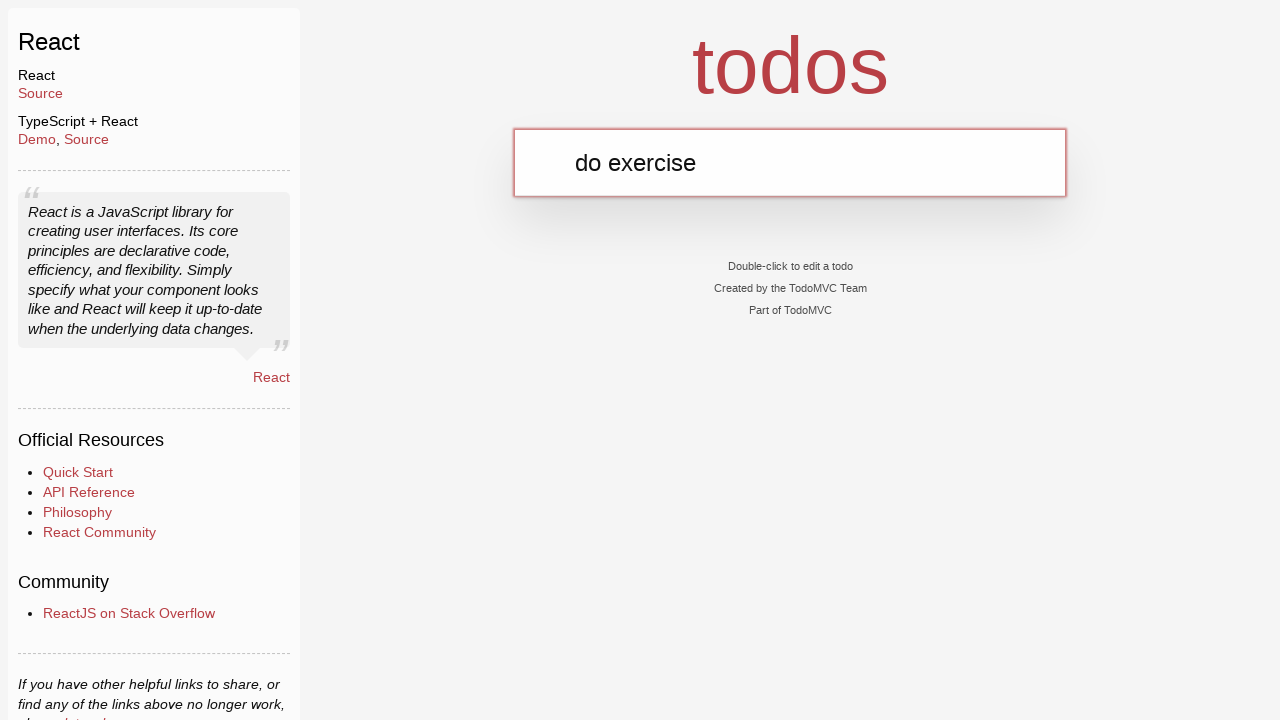

Pressed Enter to create the todo item on .new-todo
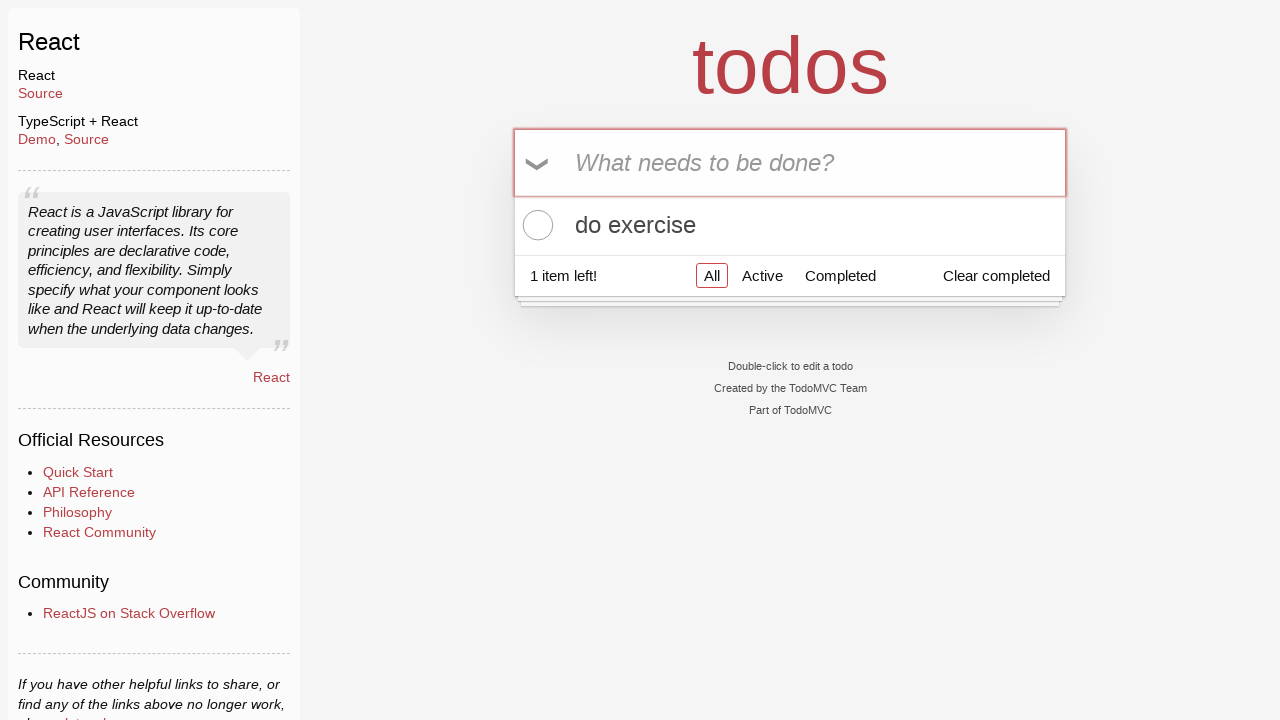

Clicked the checkbox to mark the todo as completed at (535, 225) on input.toggle
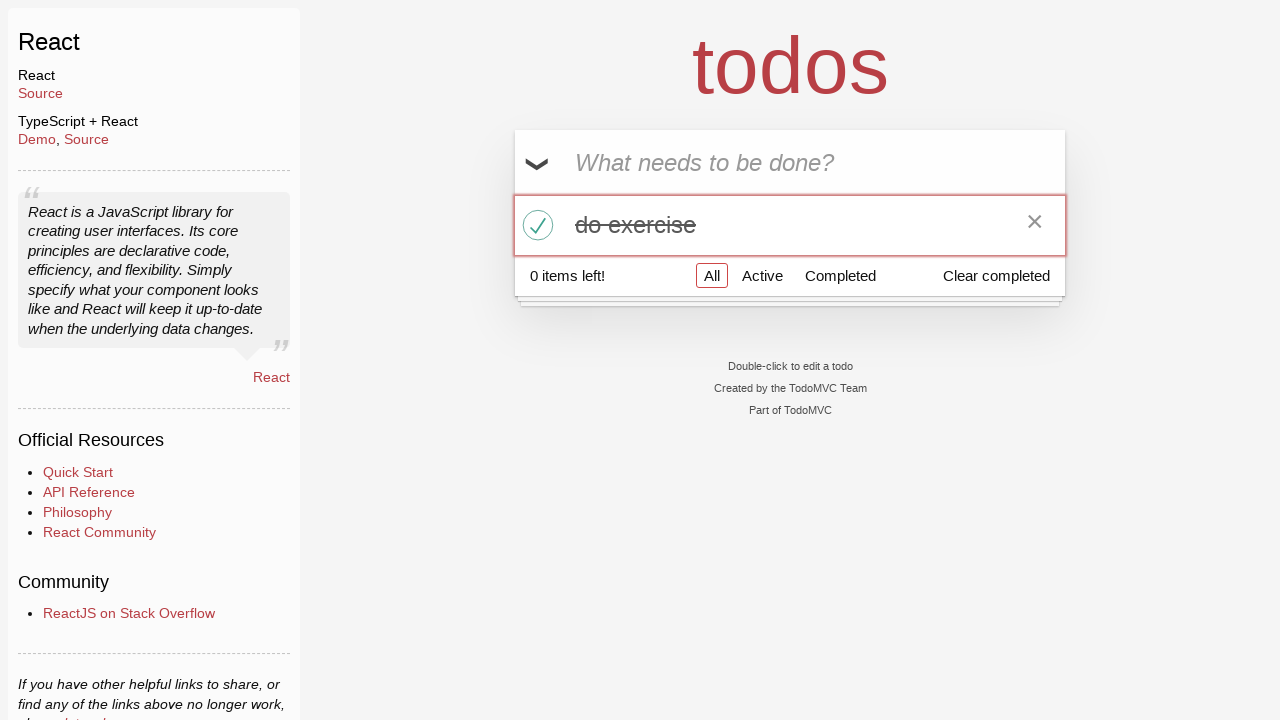

Clicked the Clear Completed button to remove the completed todo at (996, 275) on button.clear-completed
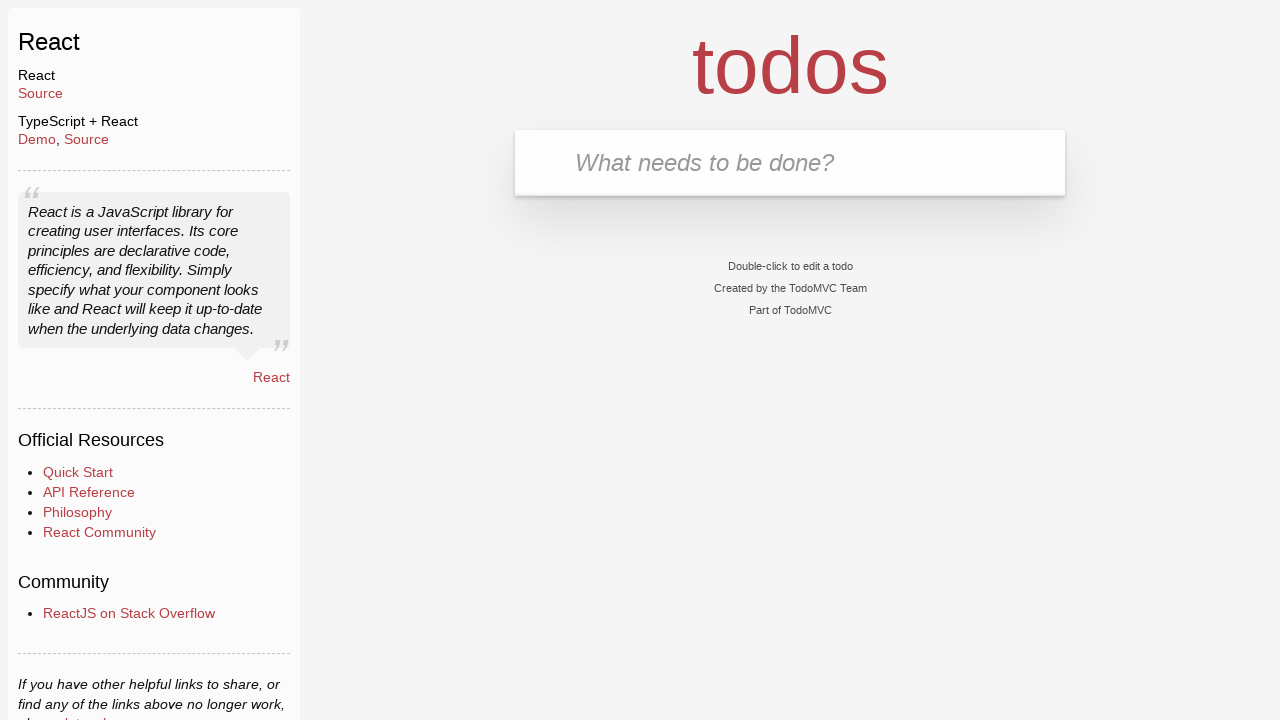

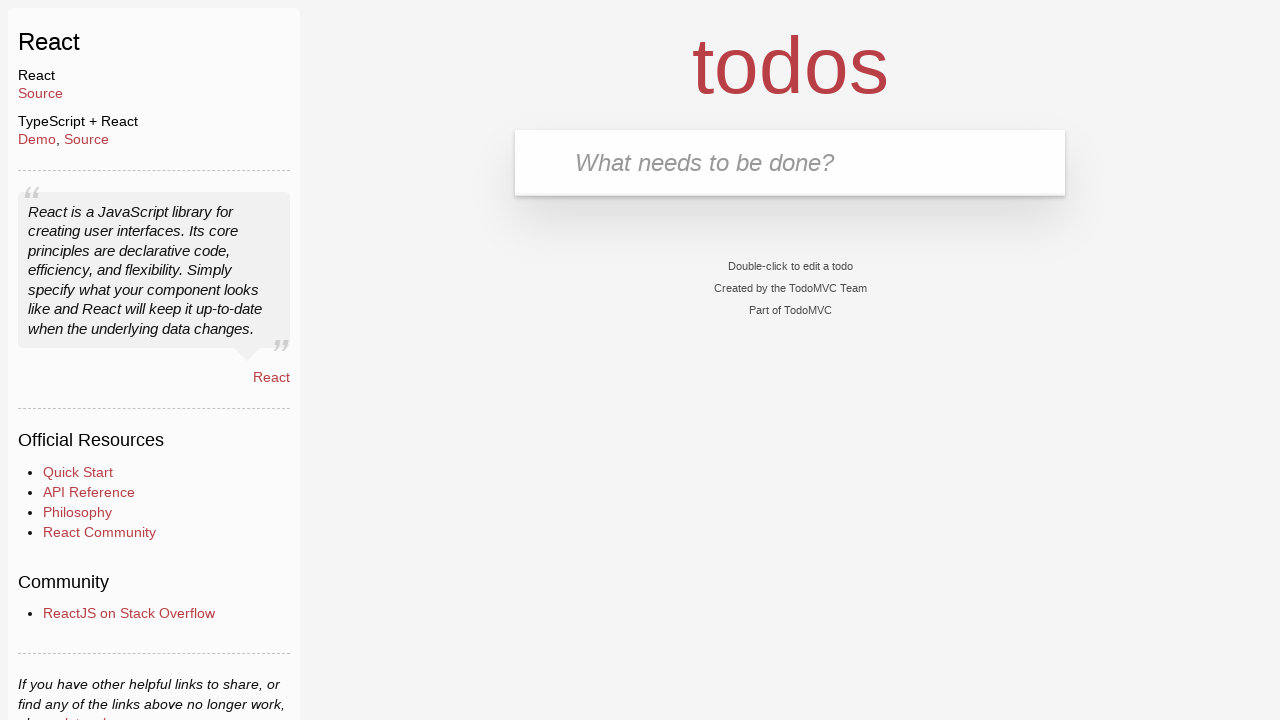